Tests scrolling functionality by scrolling to a footer element on a long page

Starting URL: https://bonigarcia.dev/selenium-webdriver-java/long-page.html

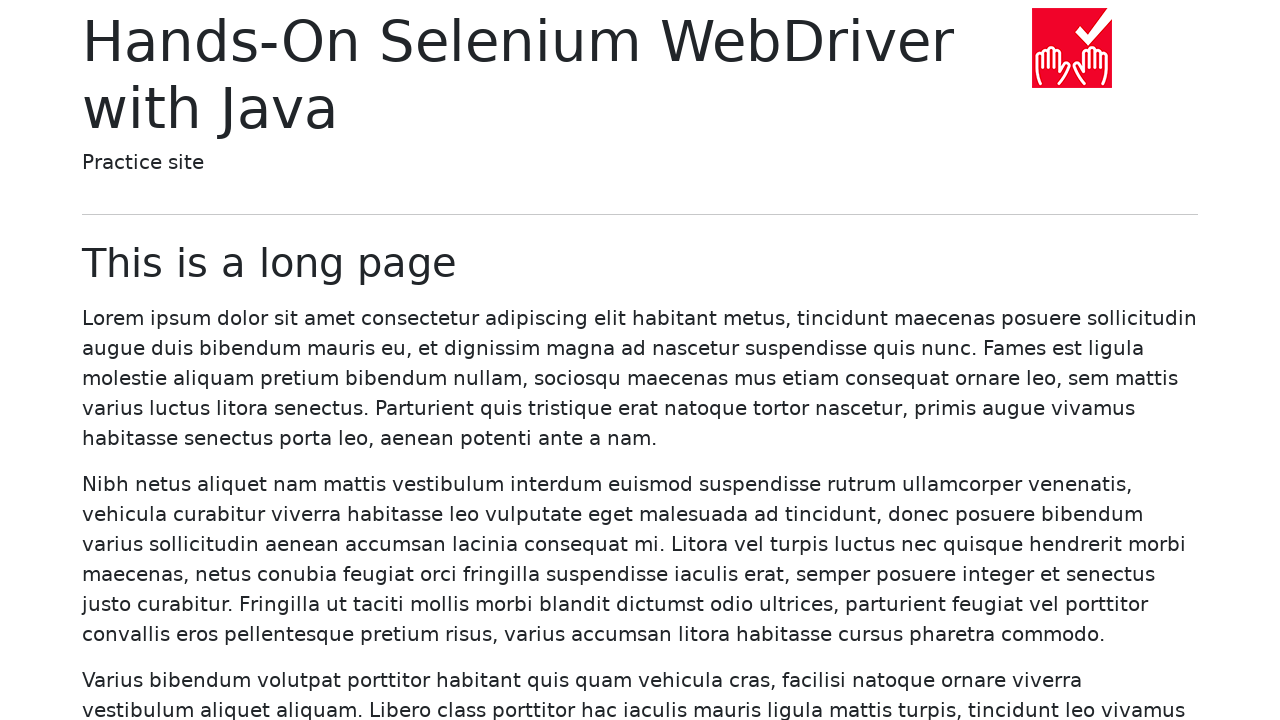

Located footer link element with class 'text-muted'
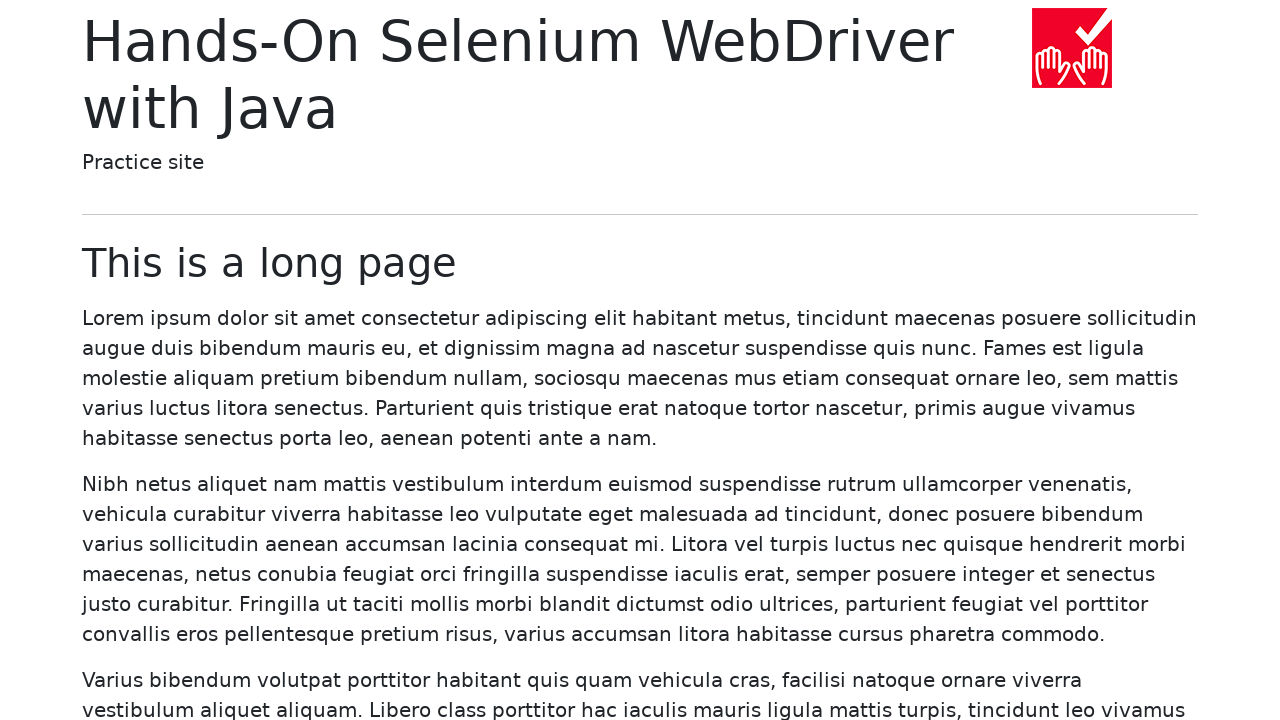

Scrolled to footer link element
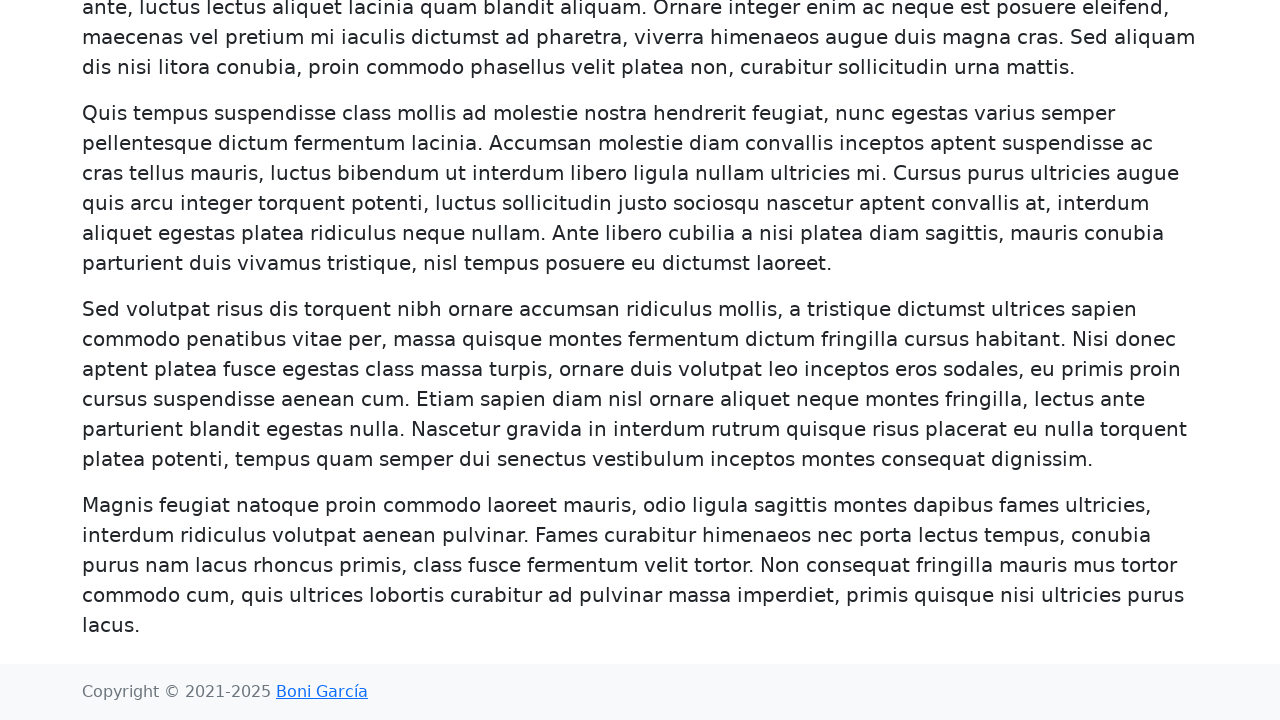

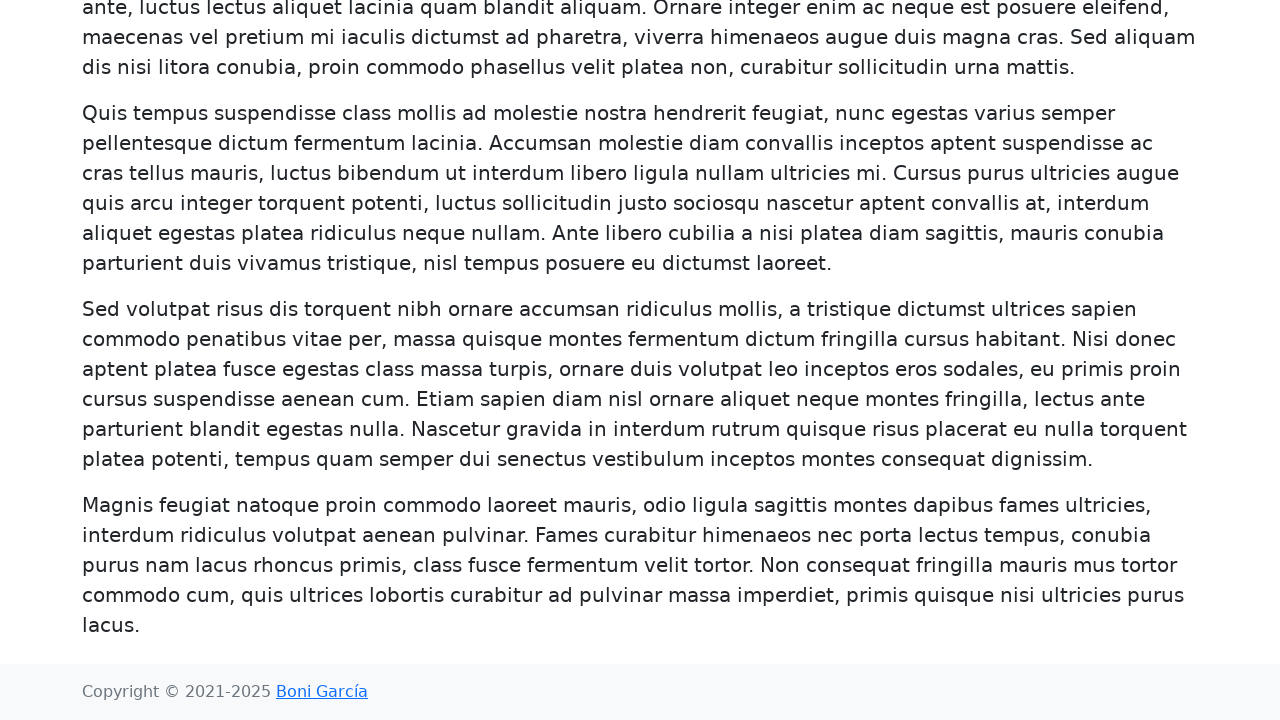